Navigates to the NSE India (National Stock Exchange of India) homepage and verifies the page loads successfully.

Starting URL: https://www.nseindia.com/

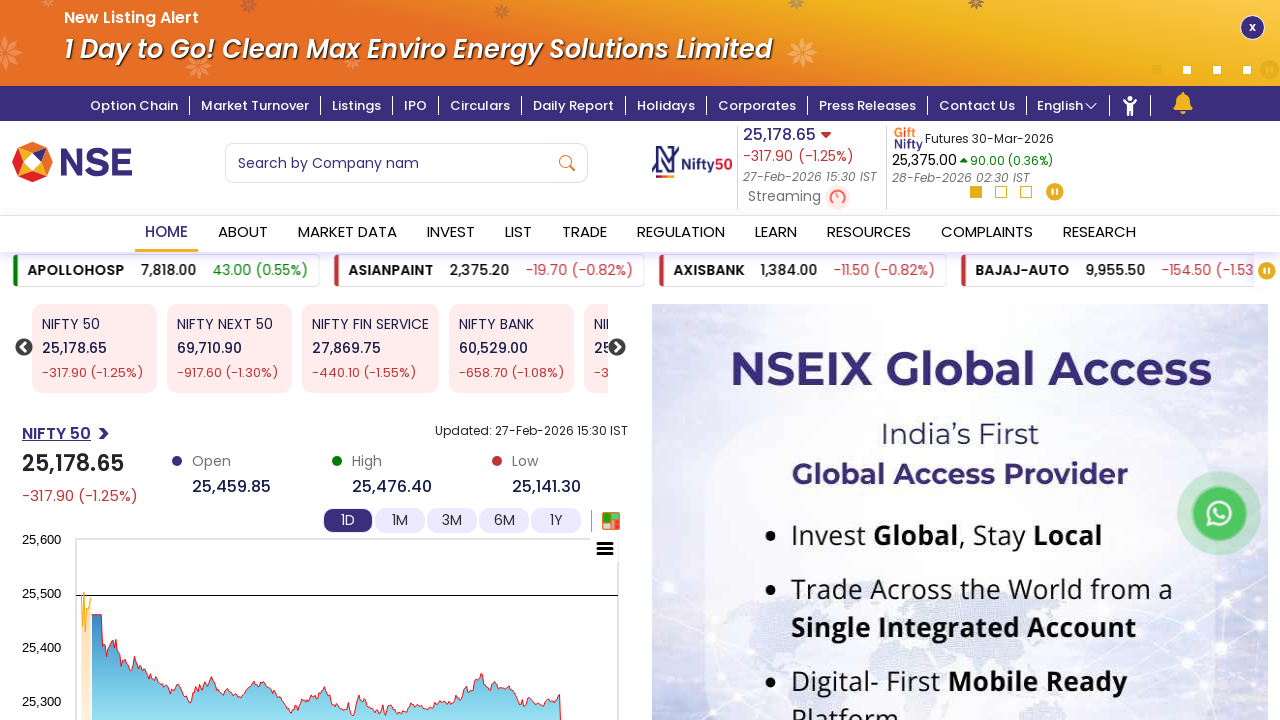

Waited for page DOM content to load
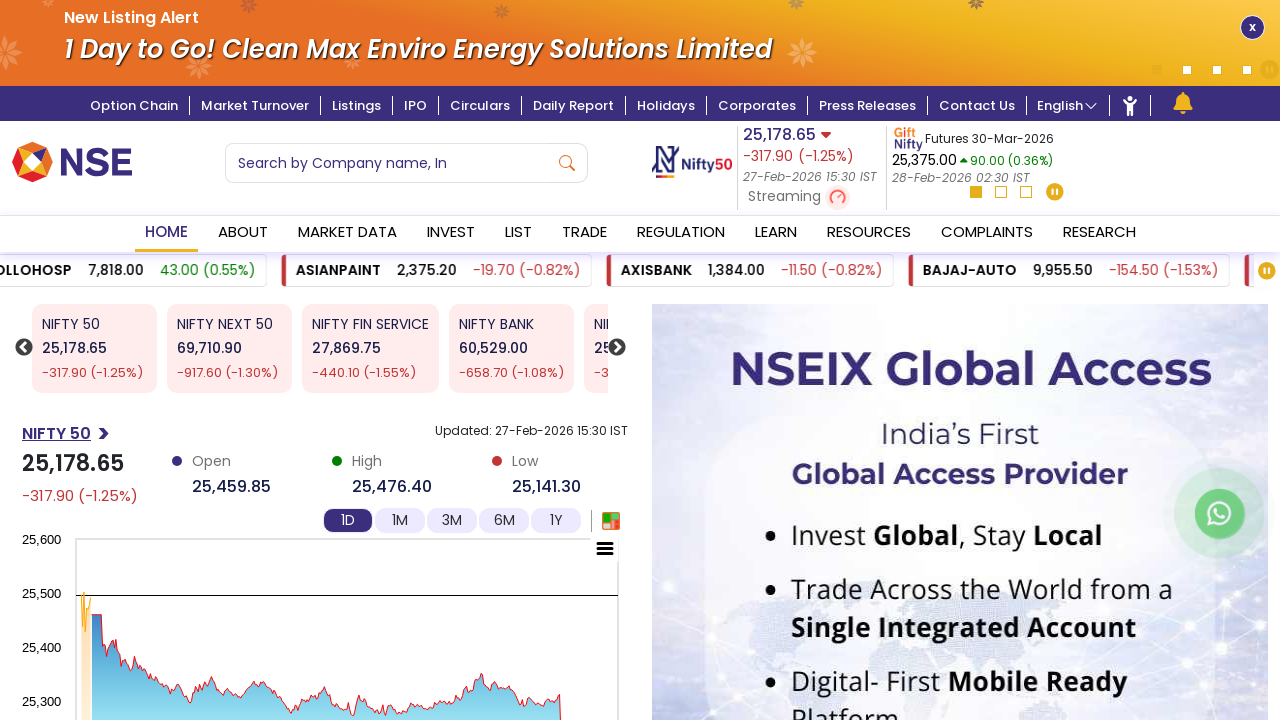

Verified page loaded successfully by confirming body element is present
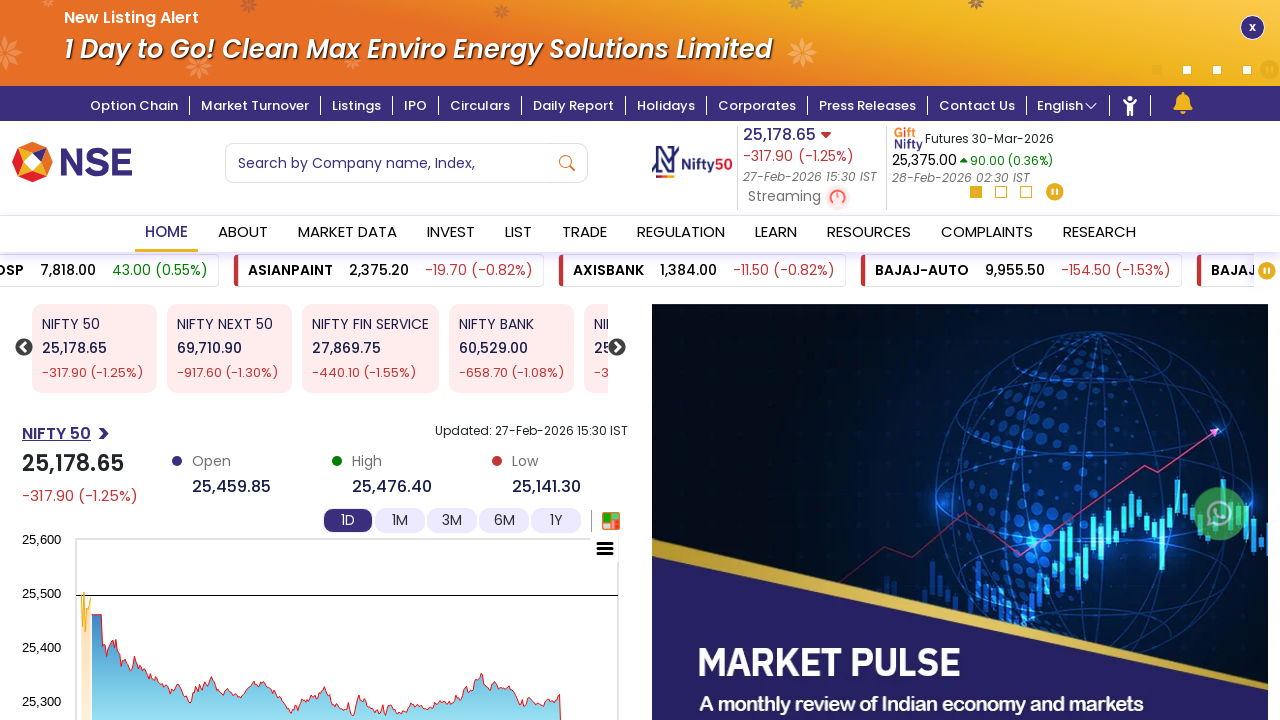

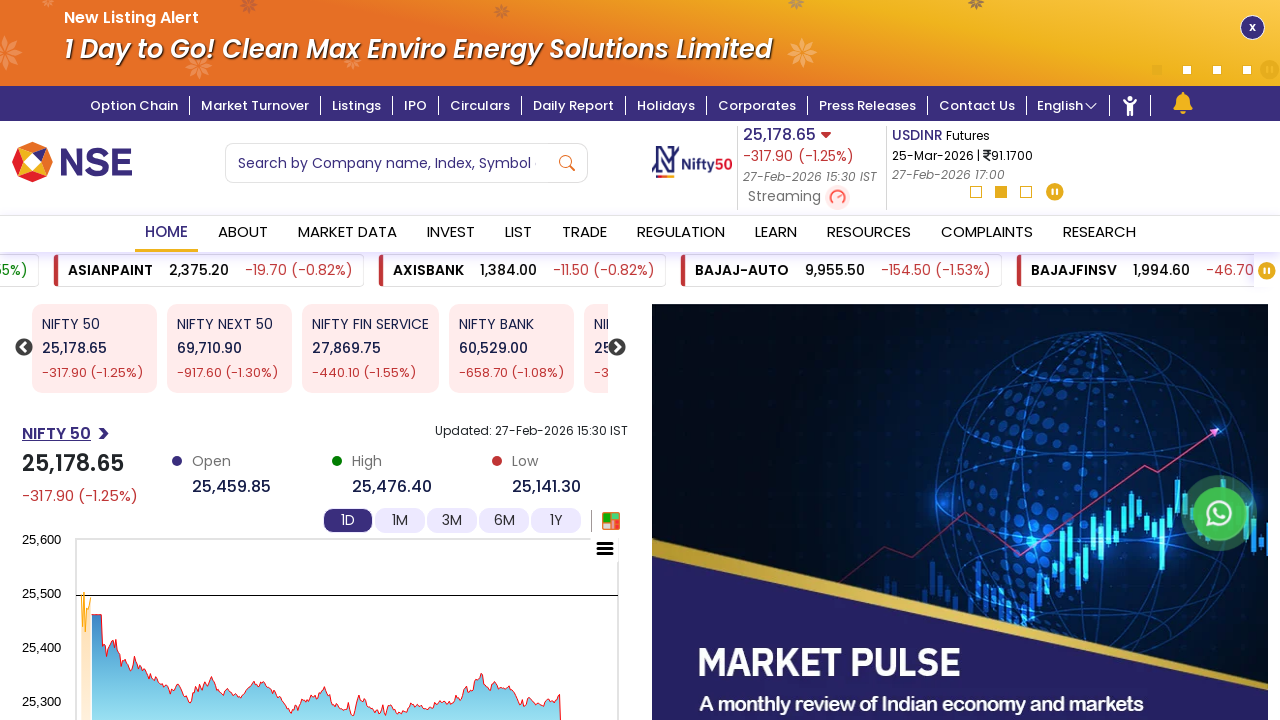